Tests keyboard input functionality by typing a name into a text field and clicking a button on a form testing page

Starting URL: https://formy-project.herokuapp.com/keypress

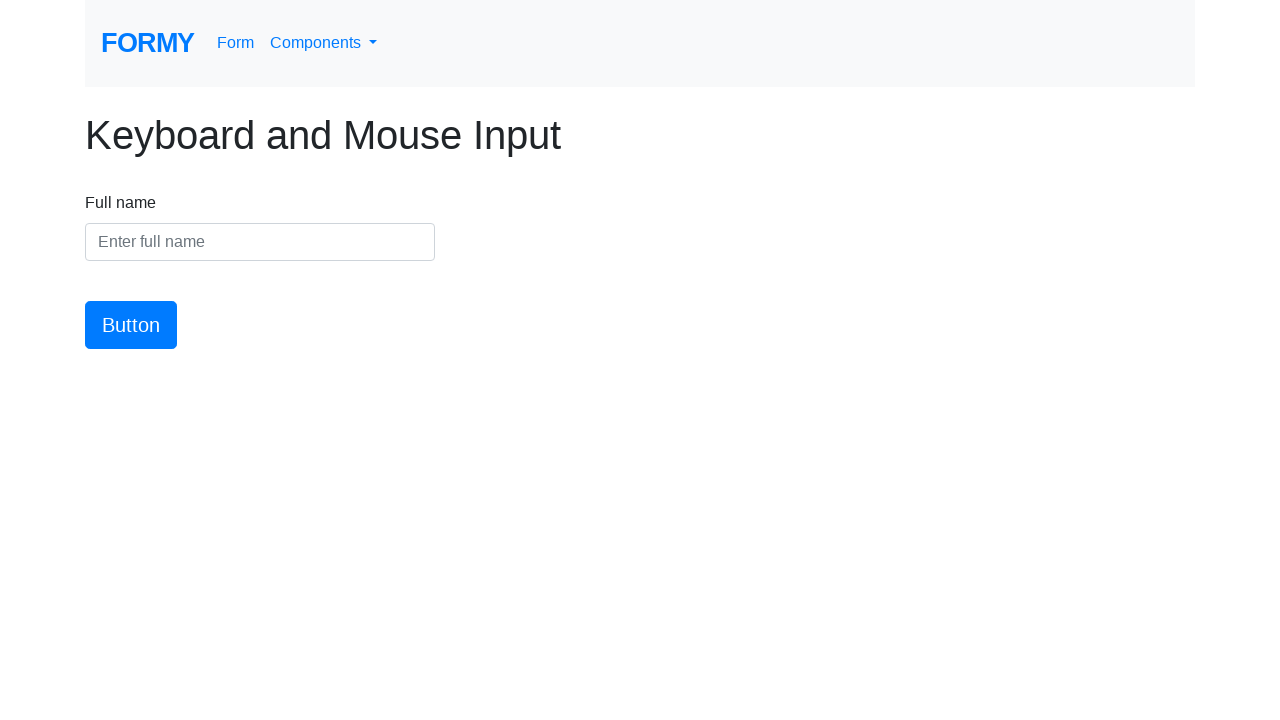

Filled name input field with 'My name' on #name
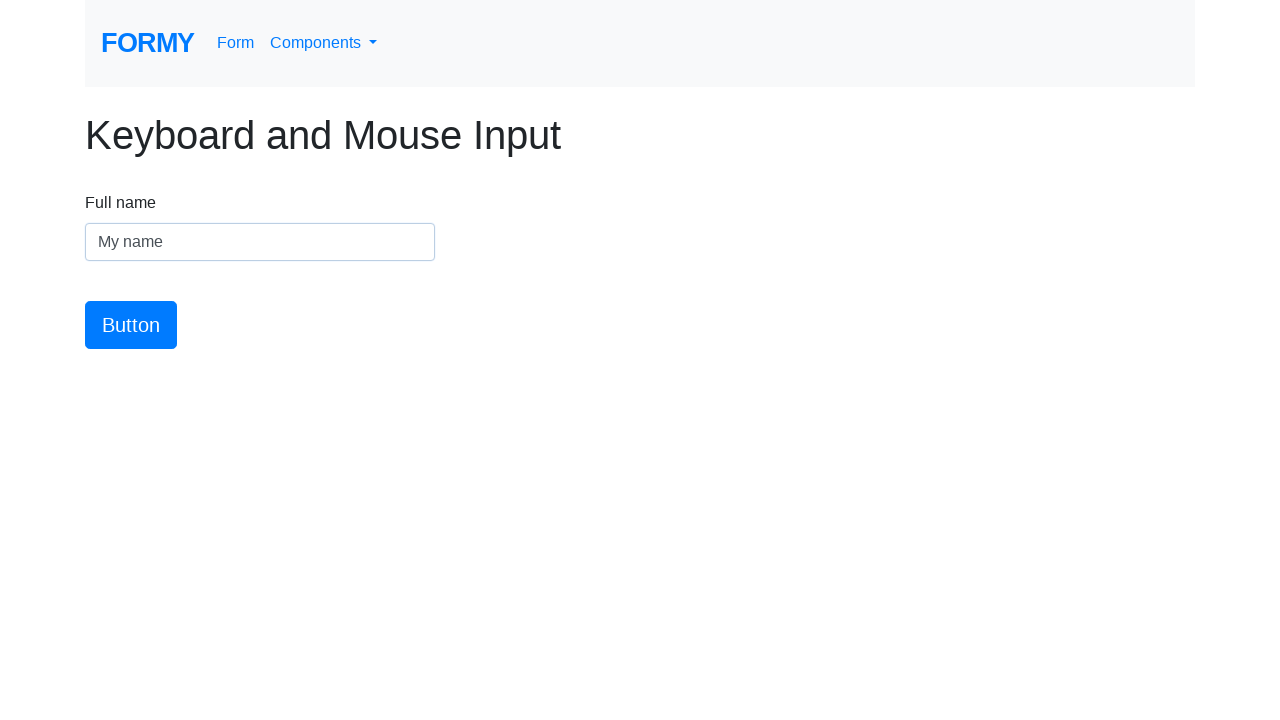

Clicked the submit button at (131, 325) on #button
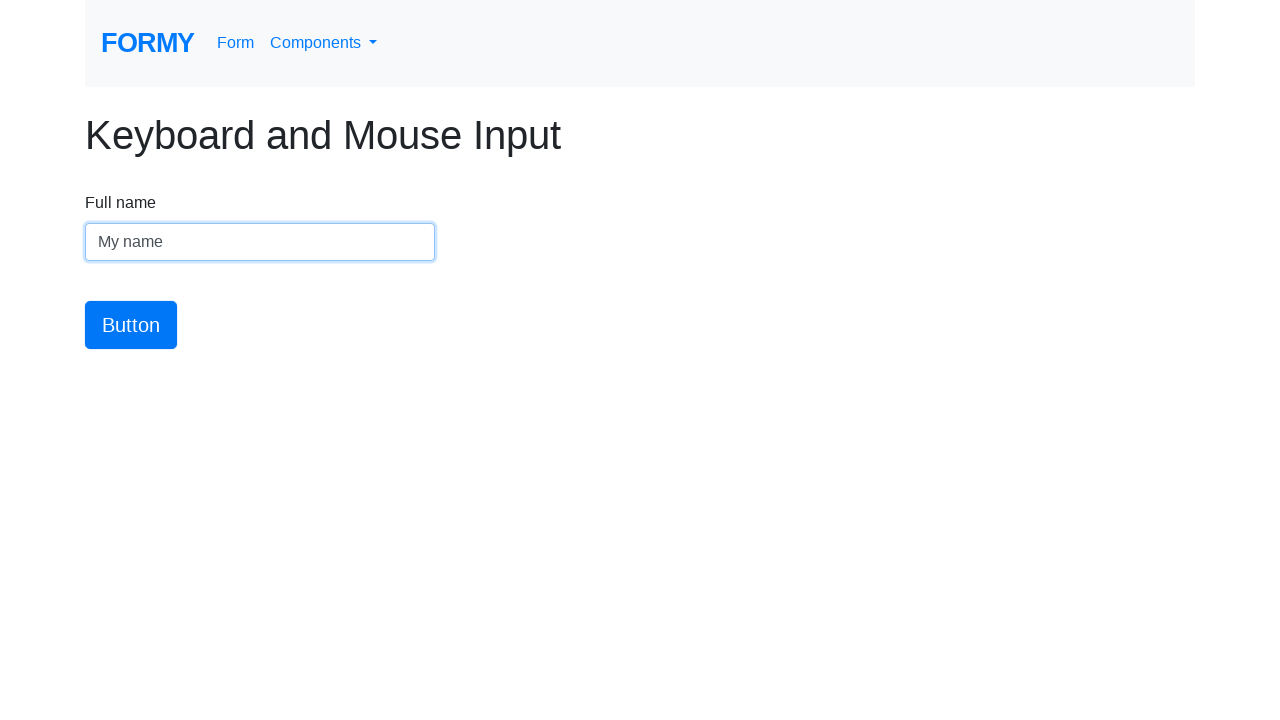

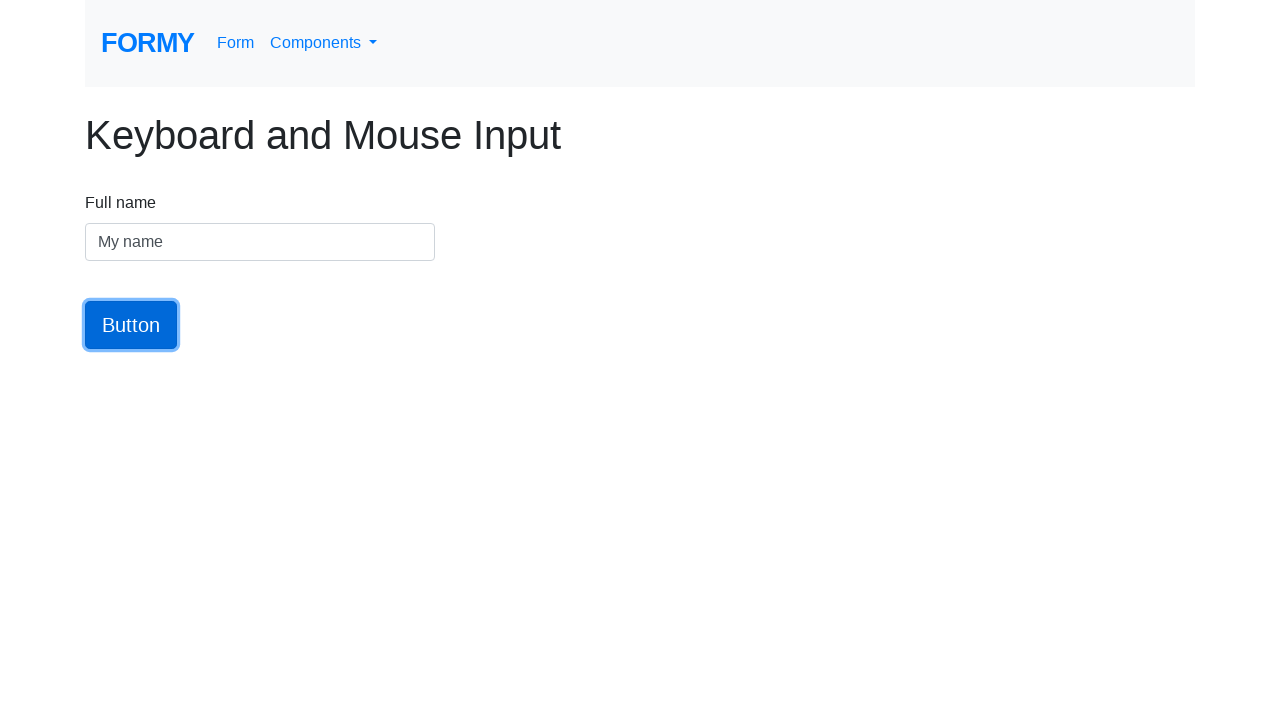